Navigates to Toyo Keizai Online homepage and verifies that the access ranking section with hourly rankings is displayed

Starting URL: https://toyokeizai.net/

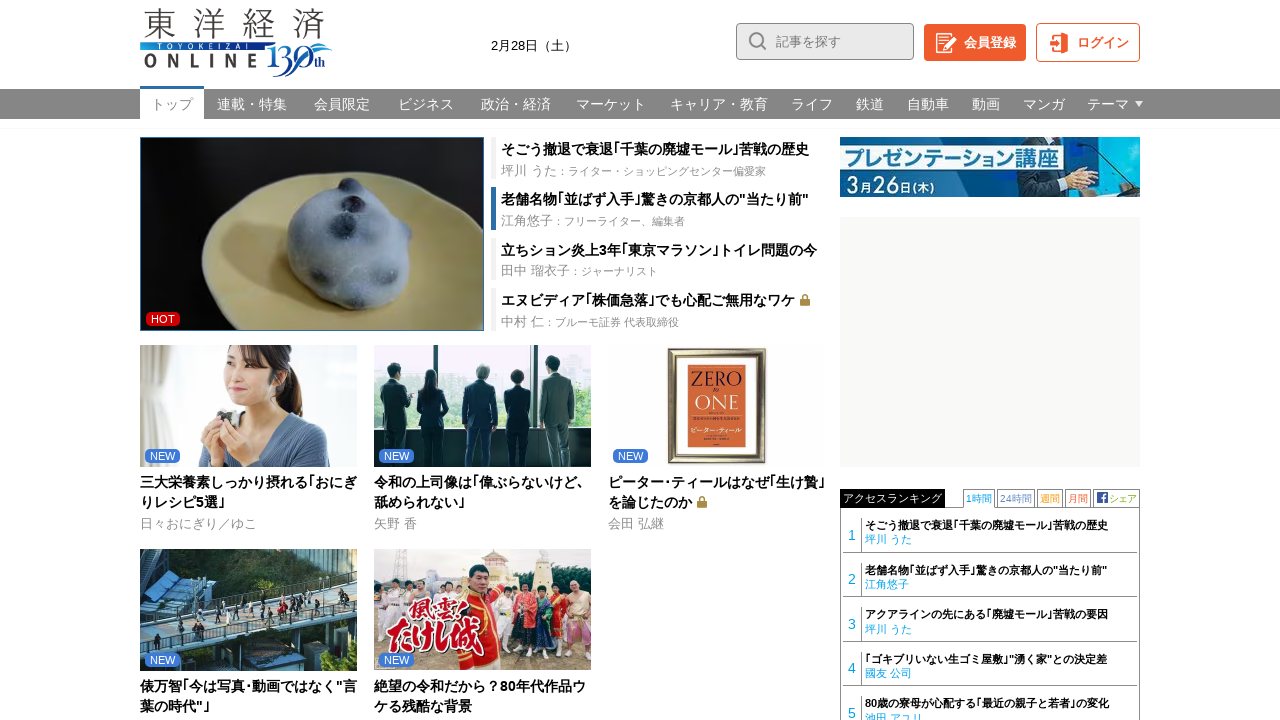

Navigated to Toyo Keizai Online homepage
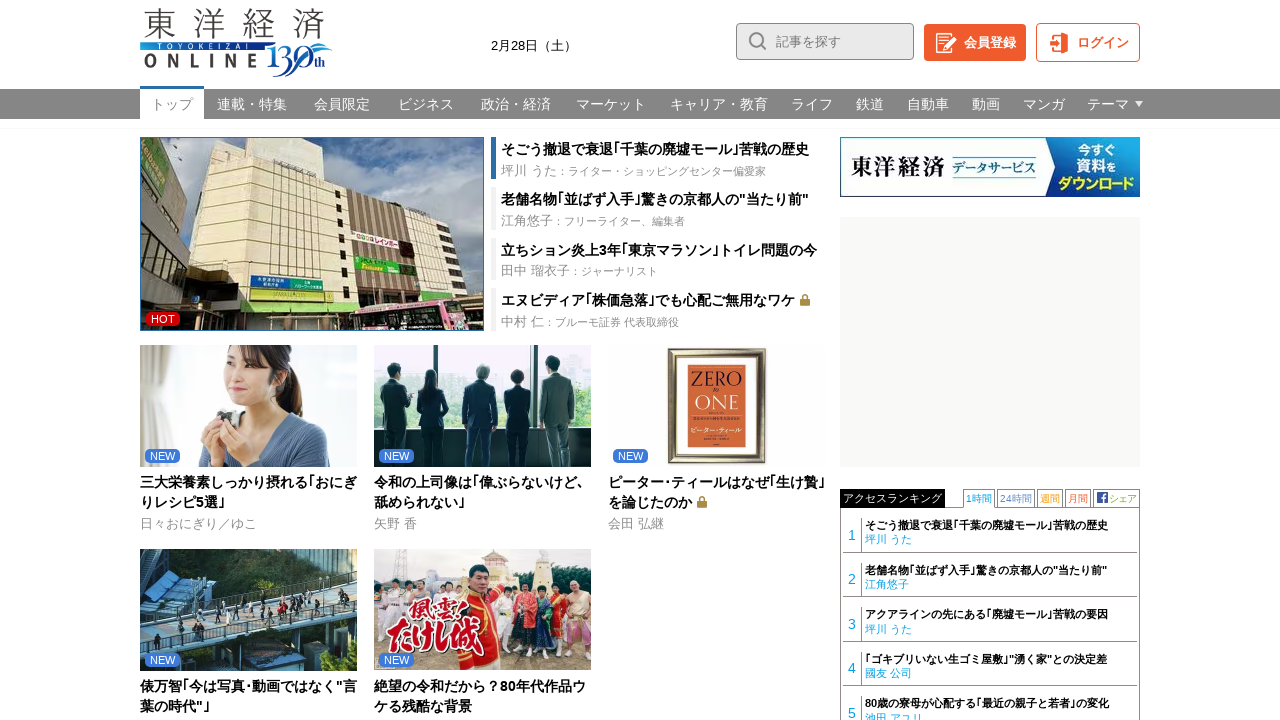

Access ranking section loaded
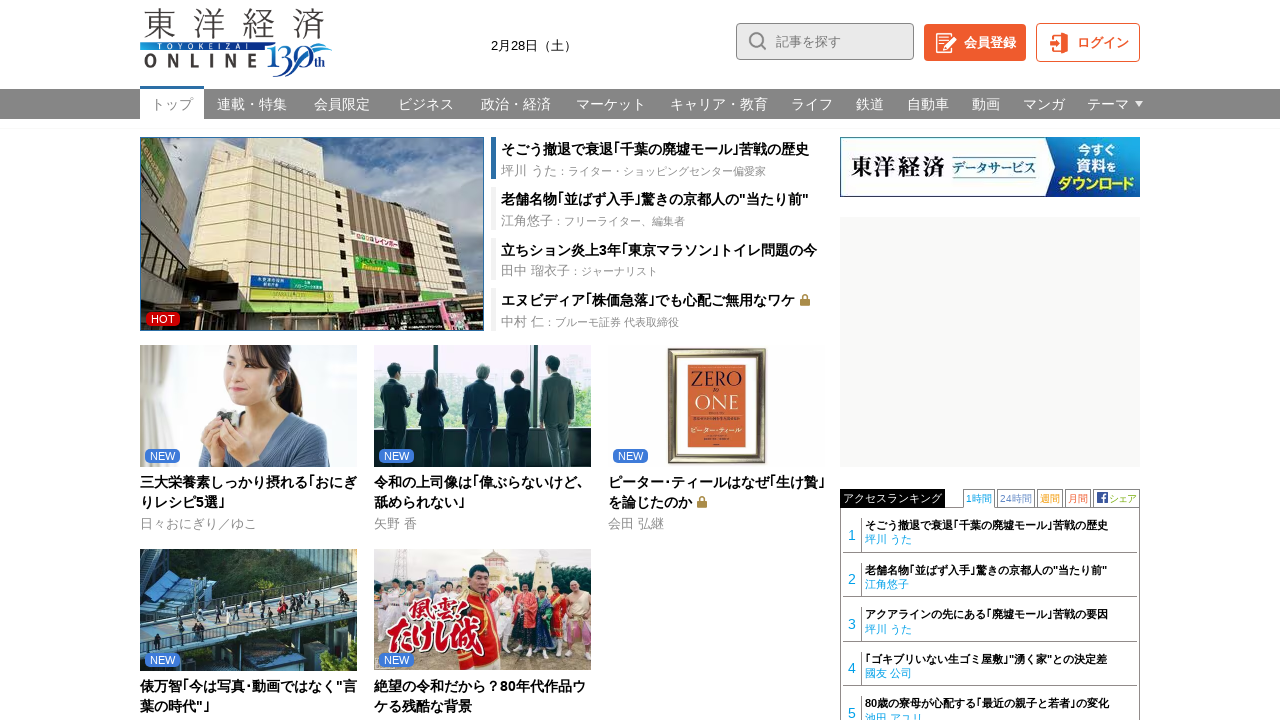

Verified first hourly ranking item is displayed
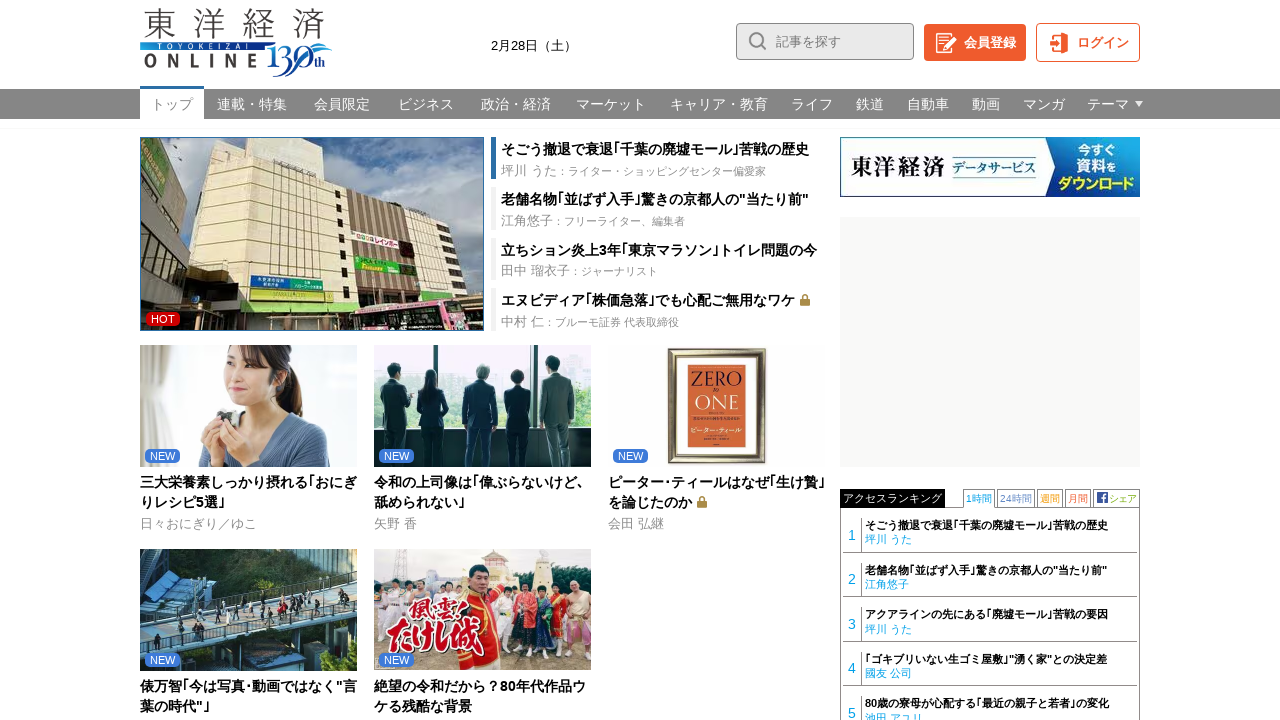

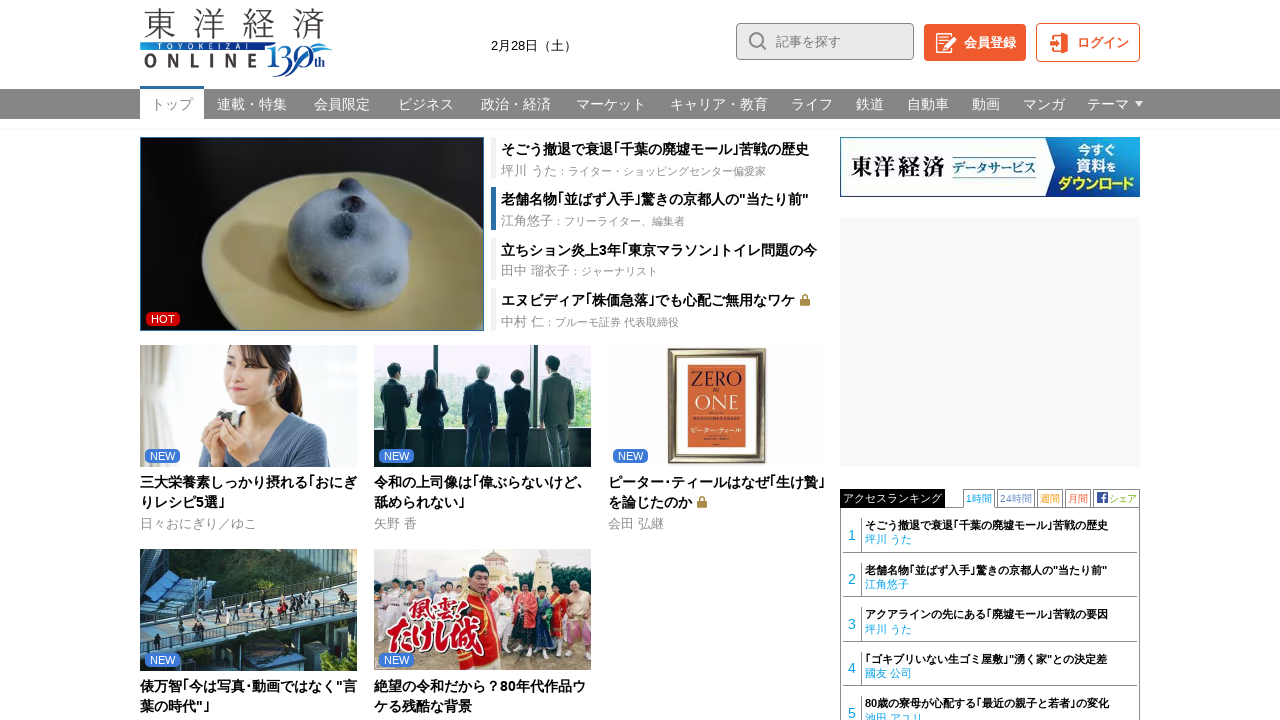